Navigates to roigpt.com homepage with mobile viewport dimensions and waits for the page to fully load

Starting URL: https://roigpt.com/

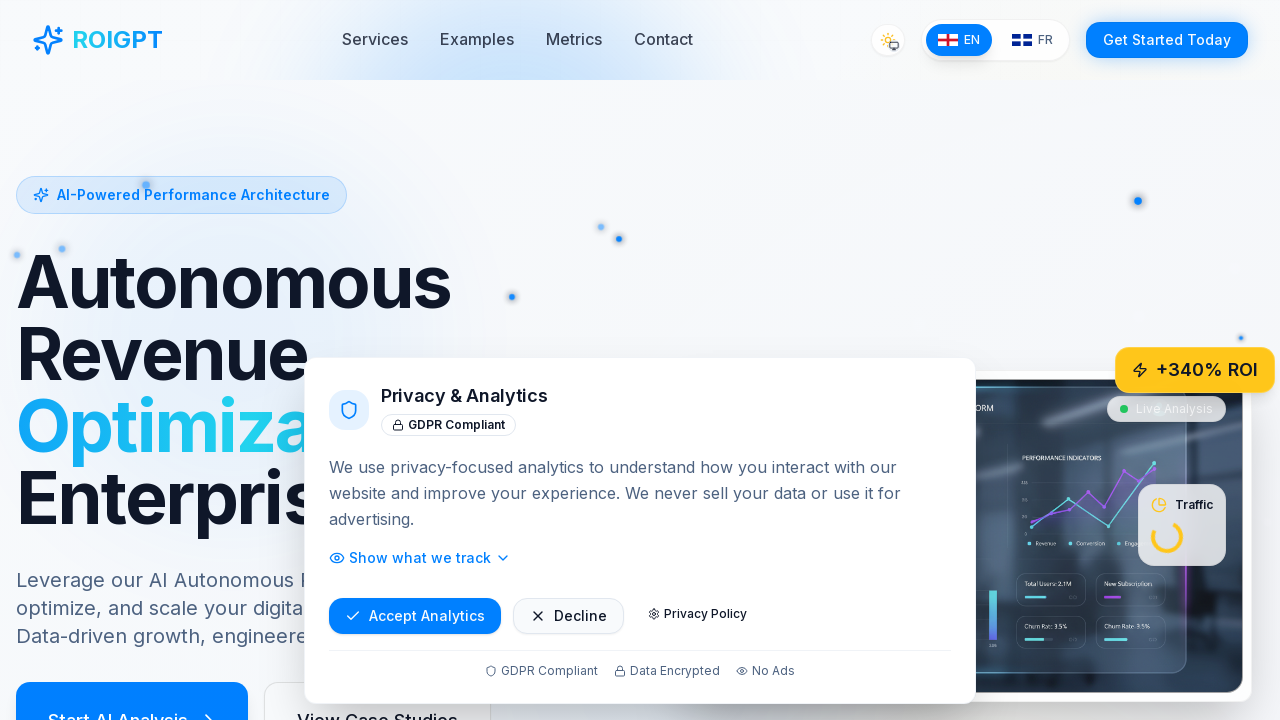

Set mobile viewport size to iPhone 12 Pro dimensions (390x844)
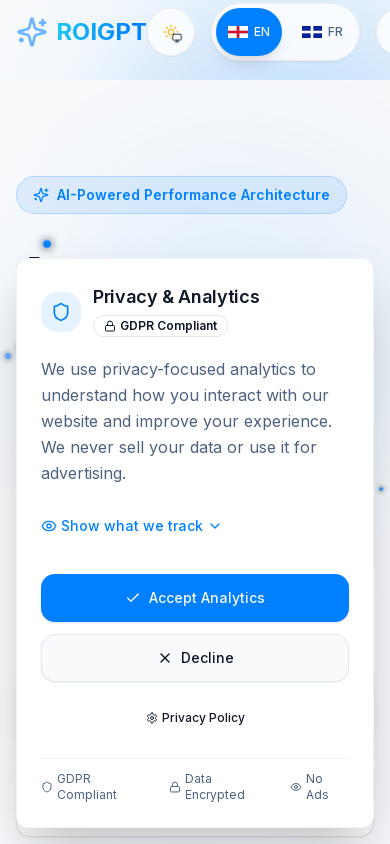

Page fully loaded
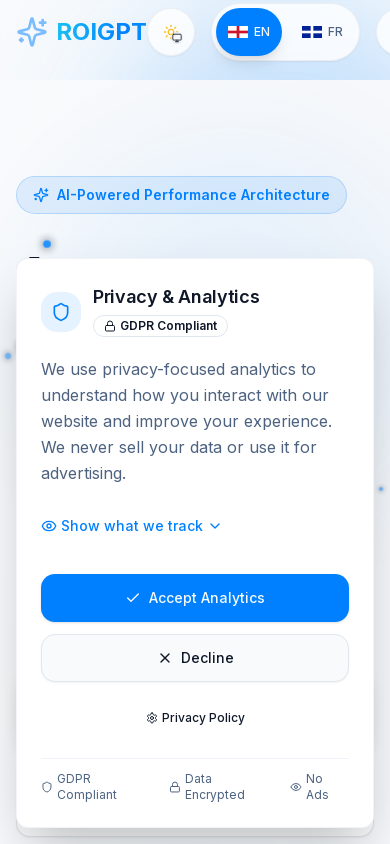

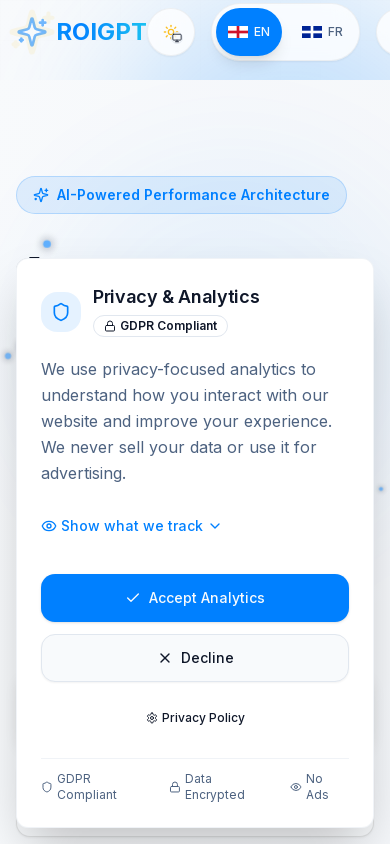